Tests external link to IR main site by clicking the third list item in the header and verifying a new window opens

Starting URL: https://www.taxtechnical.ird.govt.nz/

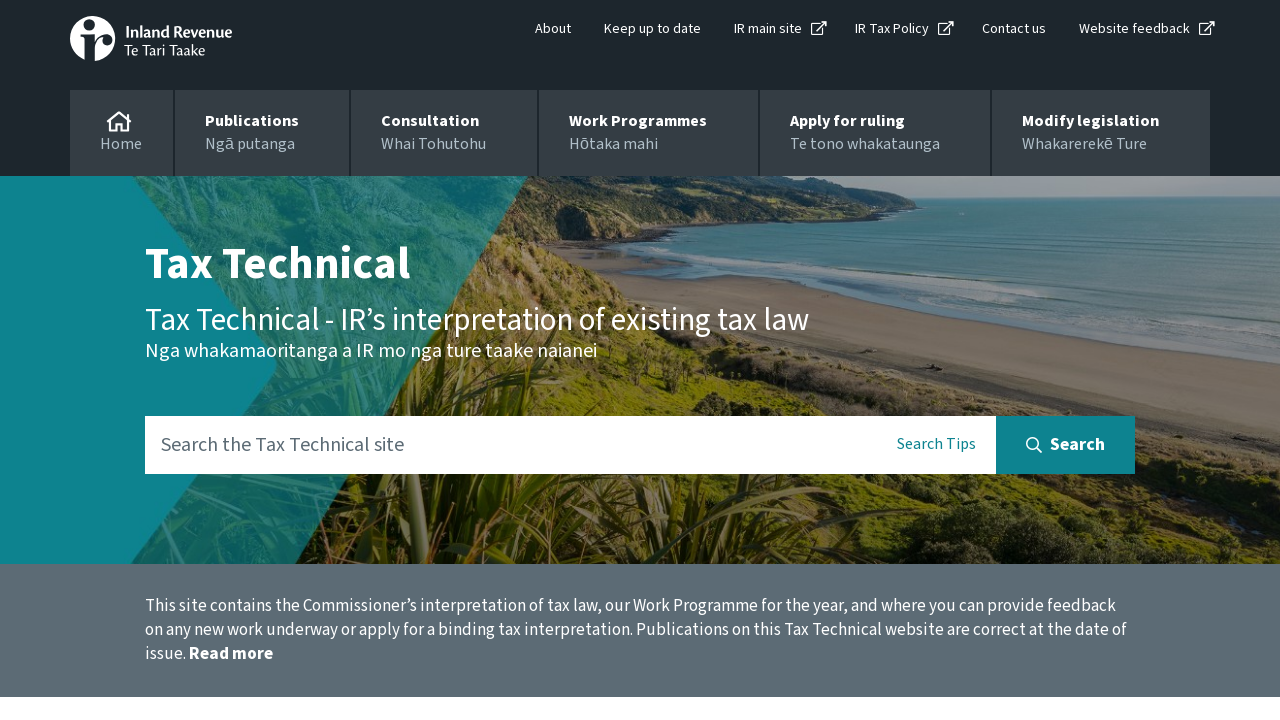

Clicked the third list item in header to open IR main site link at (776, 28) on li:nth-child(3)
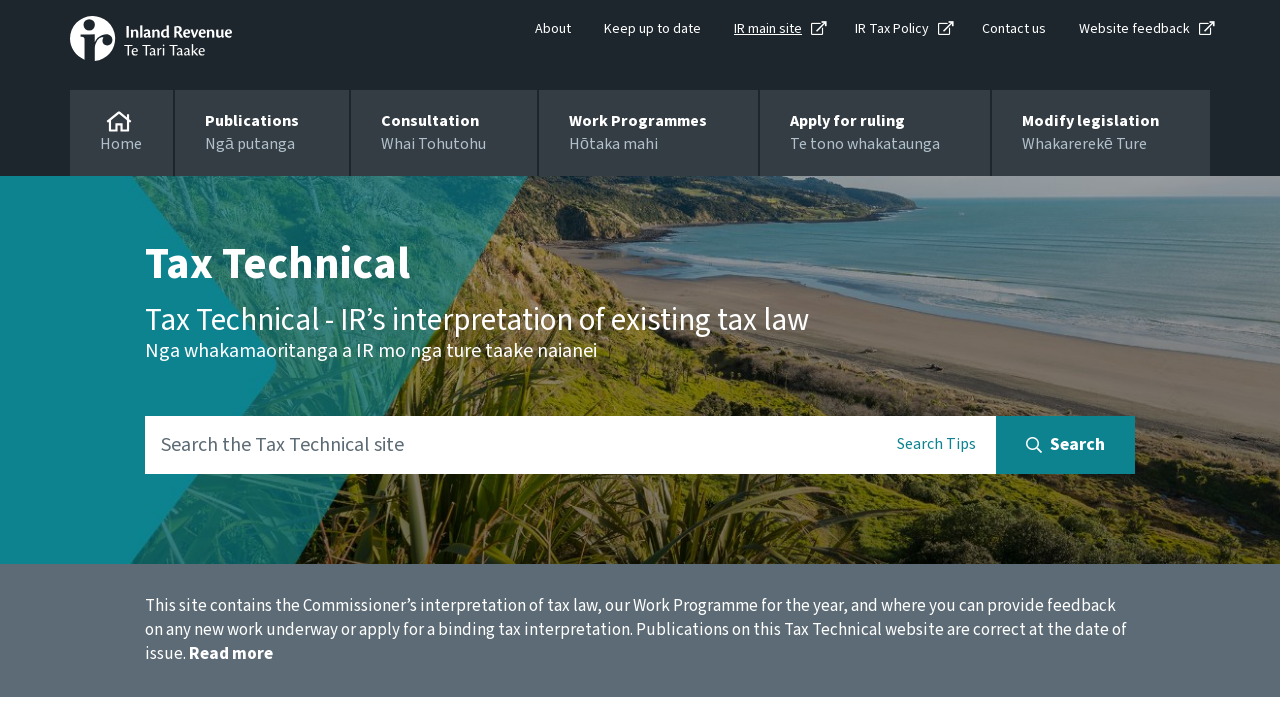

Captured new window/page that opened from external link
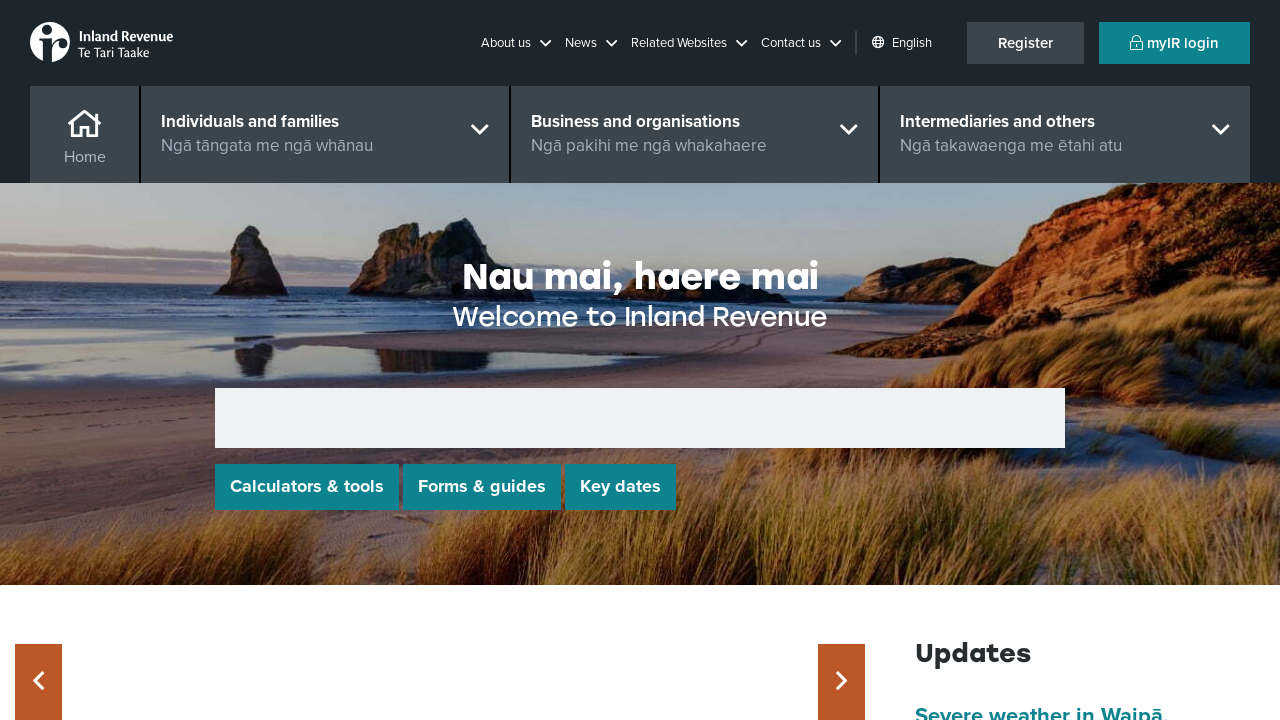

Waited for new page to fully load
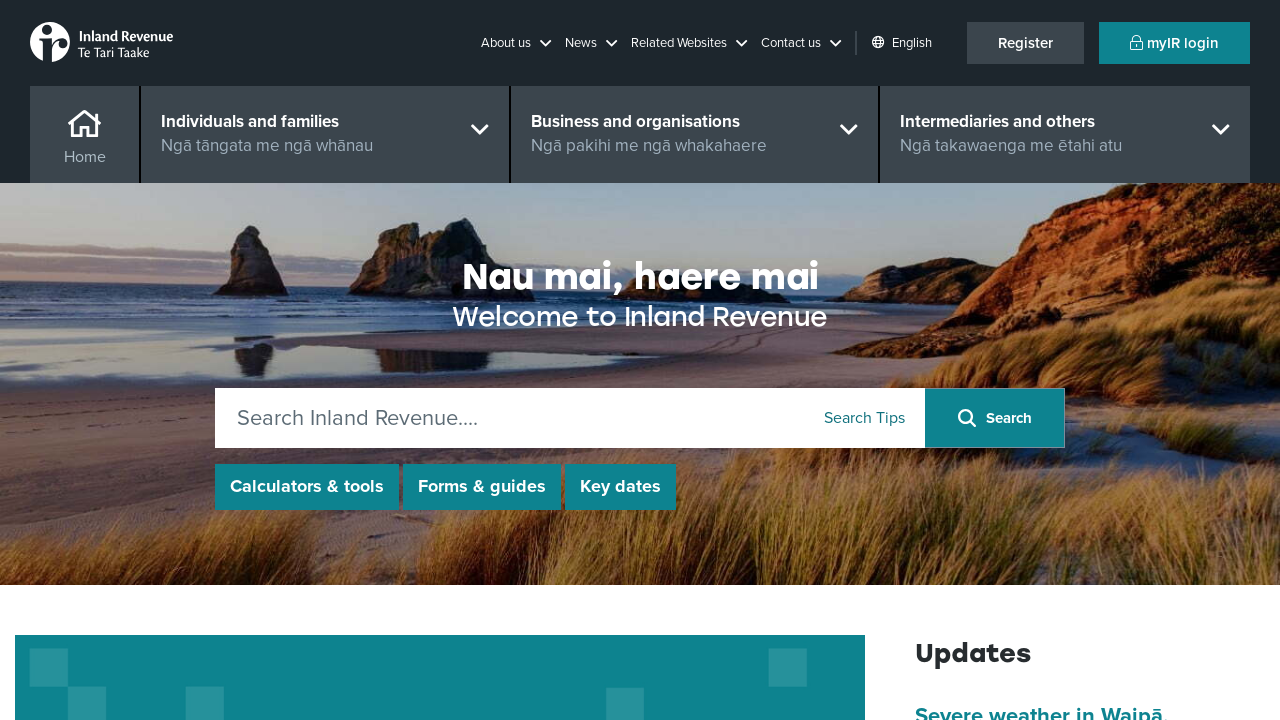

Verified new page URL: https://www.ird.govt.nz/
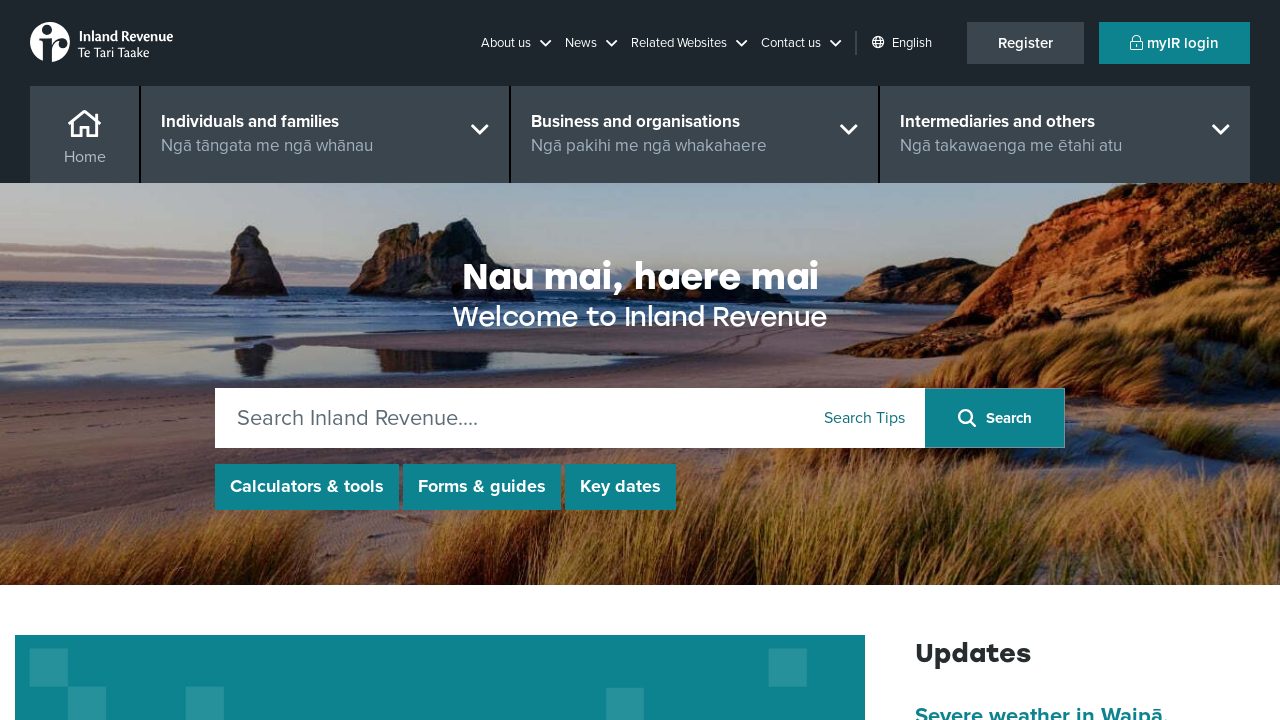

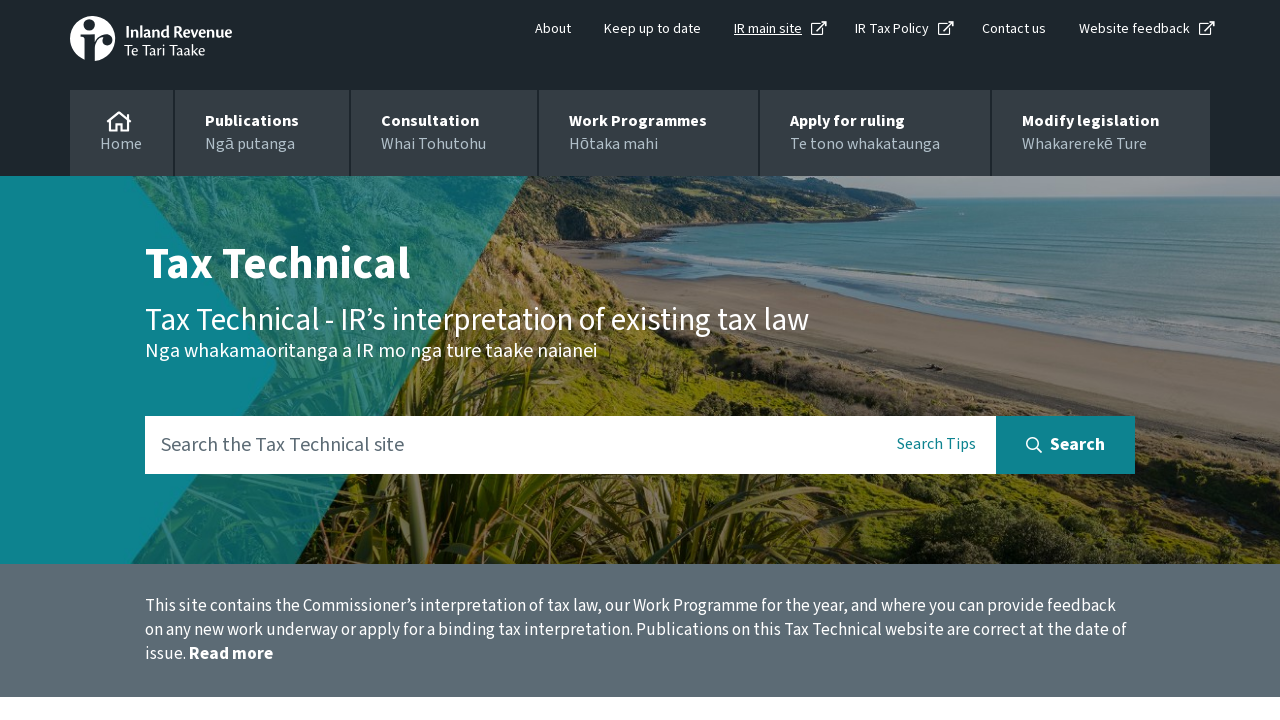